Tests trip type selection functionality by clicking on a radio button (likely "Round Trip" option) and verifying that the associated div's style attribute changes to show/hide related content.

Starting URL: https://rahulshettyacademy.com/dropdownsPractise/

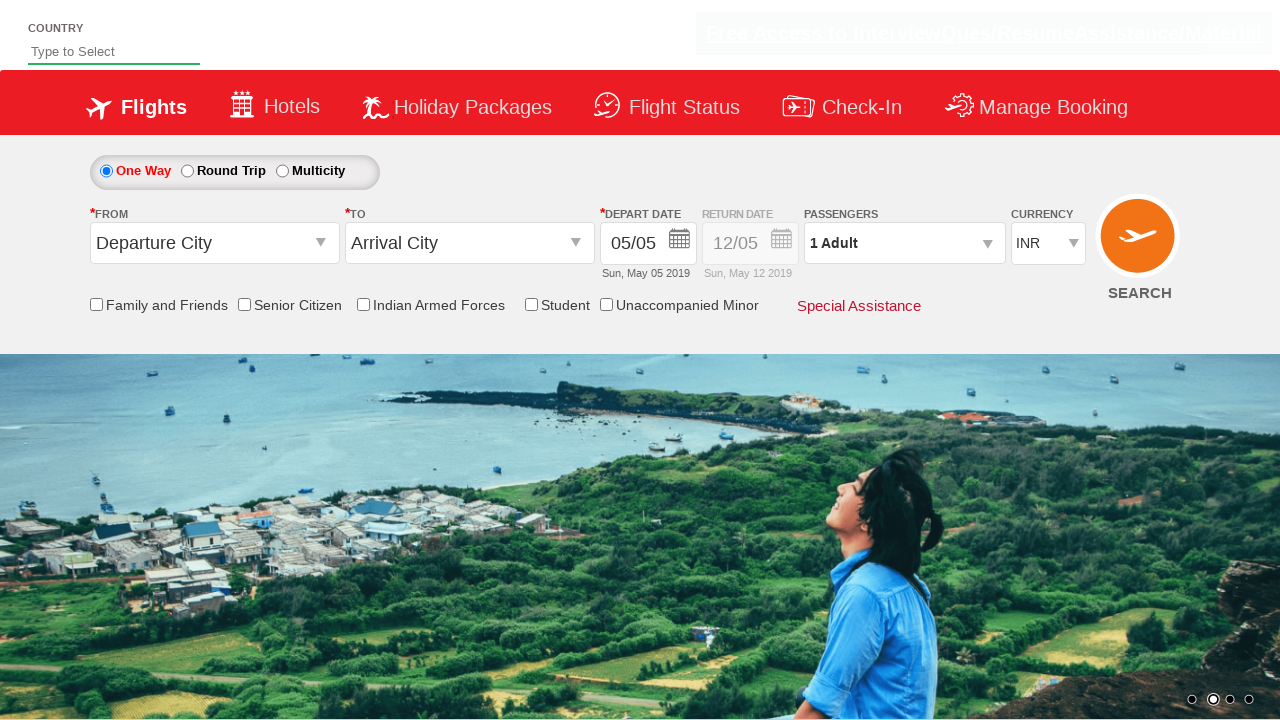

Retrieved initial style attribute of round trip date section div
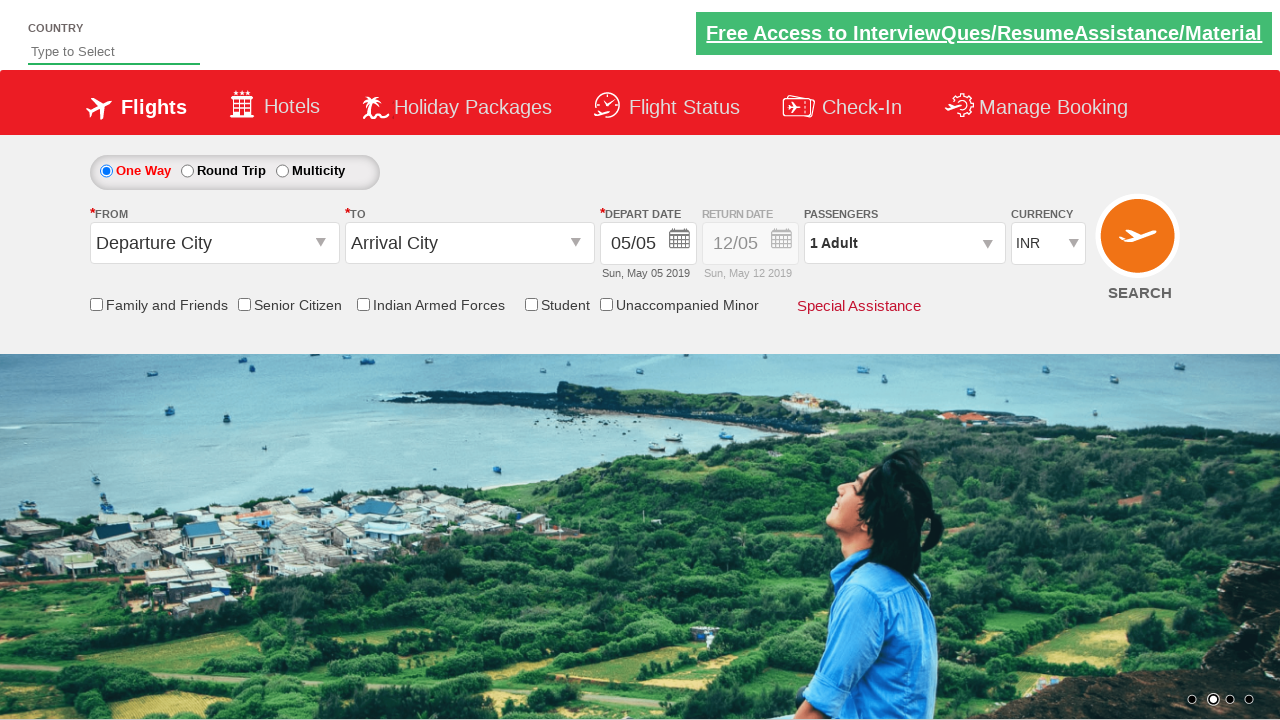

Clicked Round Trip radio button at (187, 171) on #ctl00_mainContent_rbtnl_Trip_1
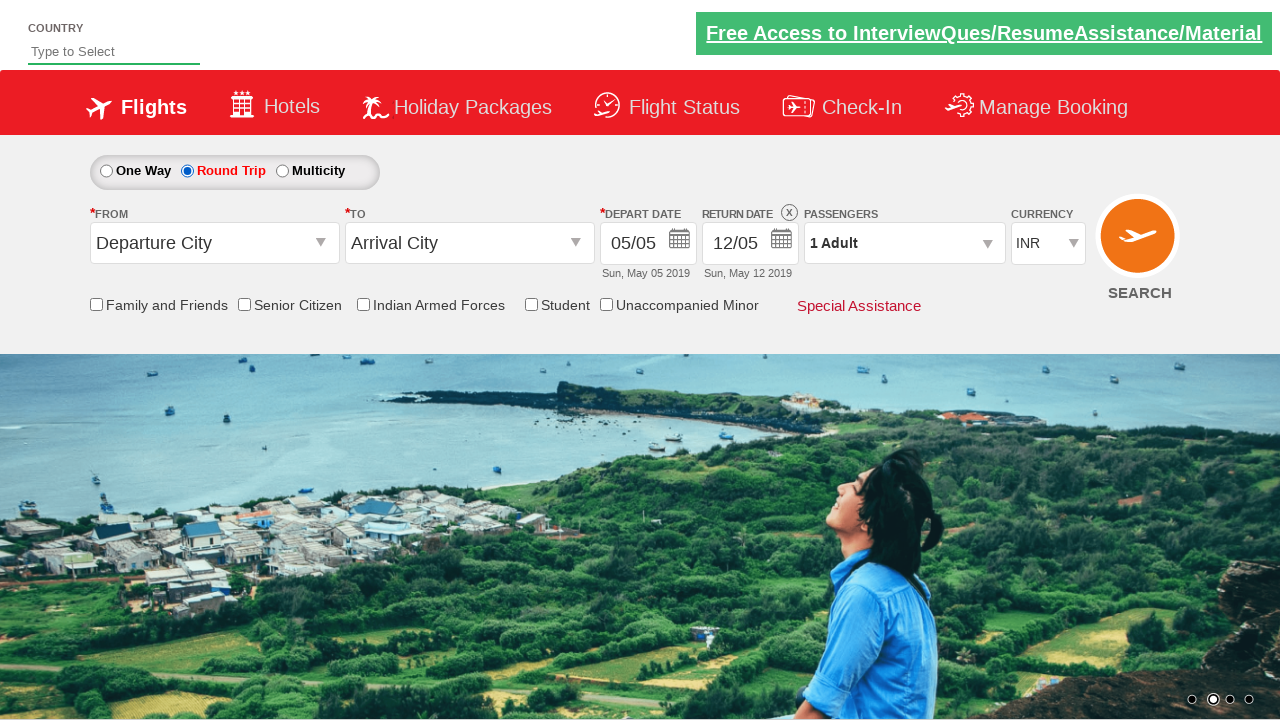

Retrieved updated style attribute of round trip date section div
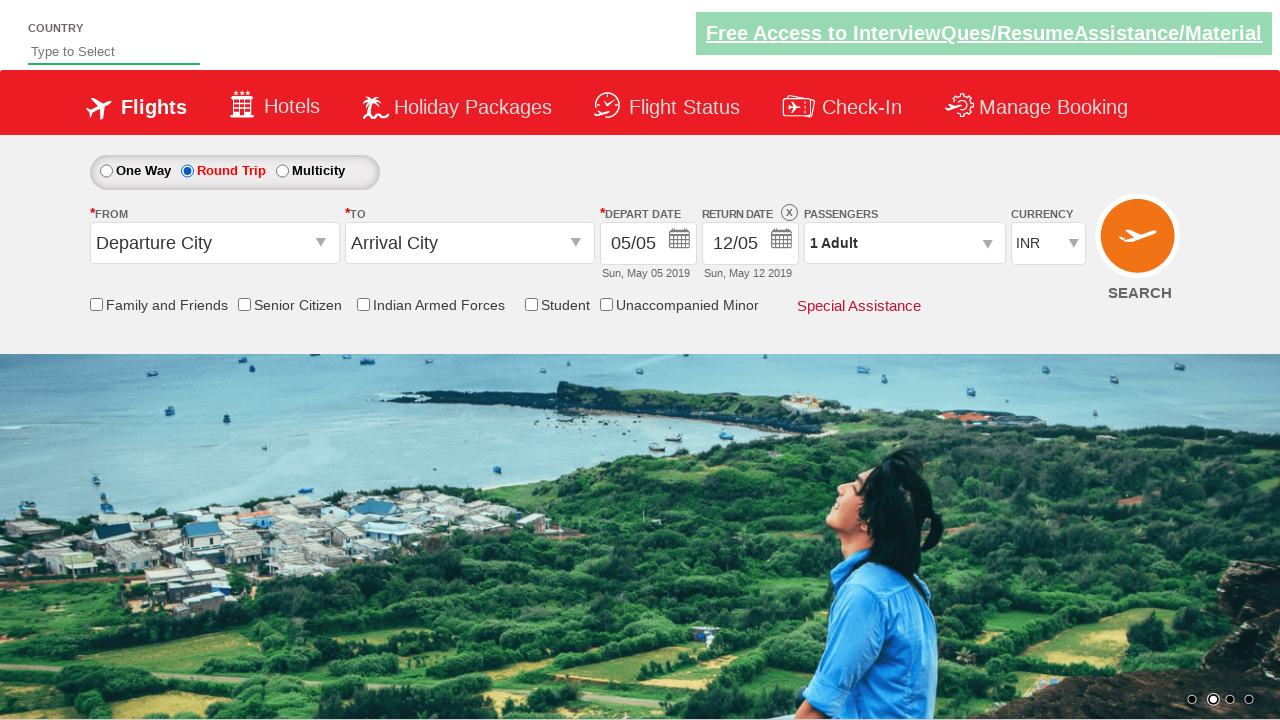

Waited 500ms for UI updates to complete
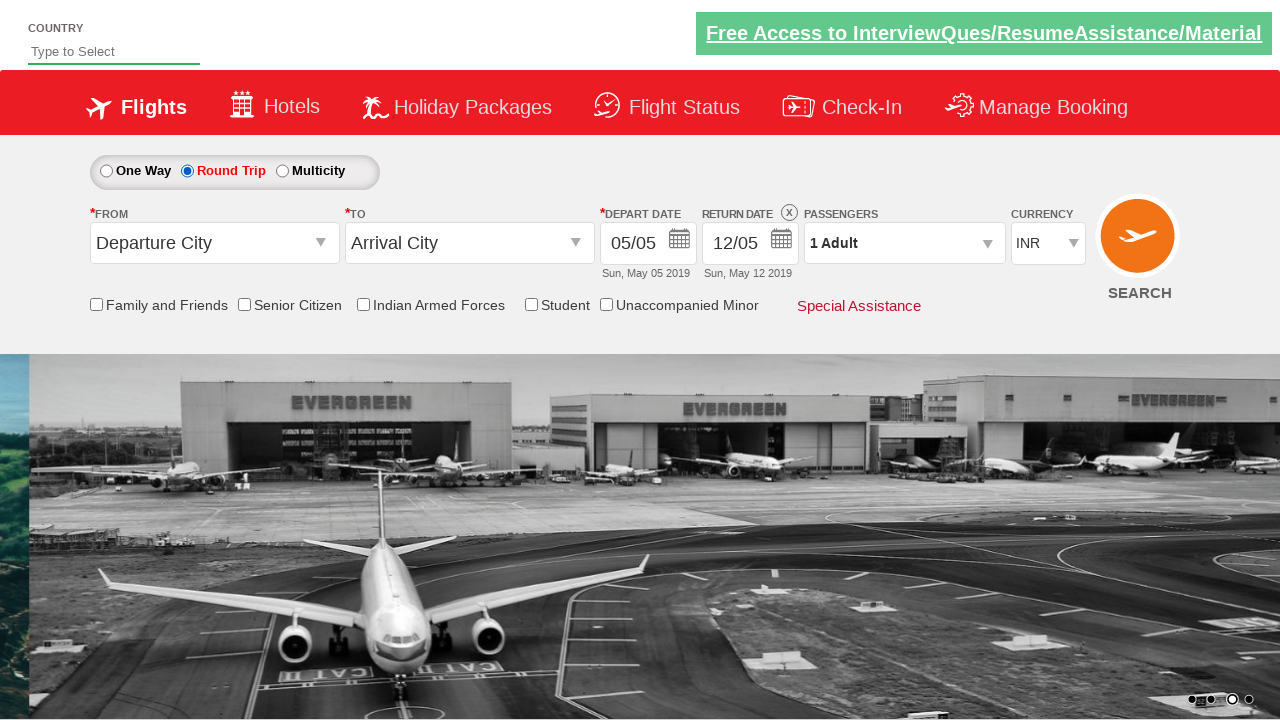

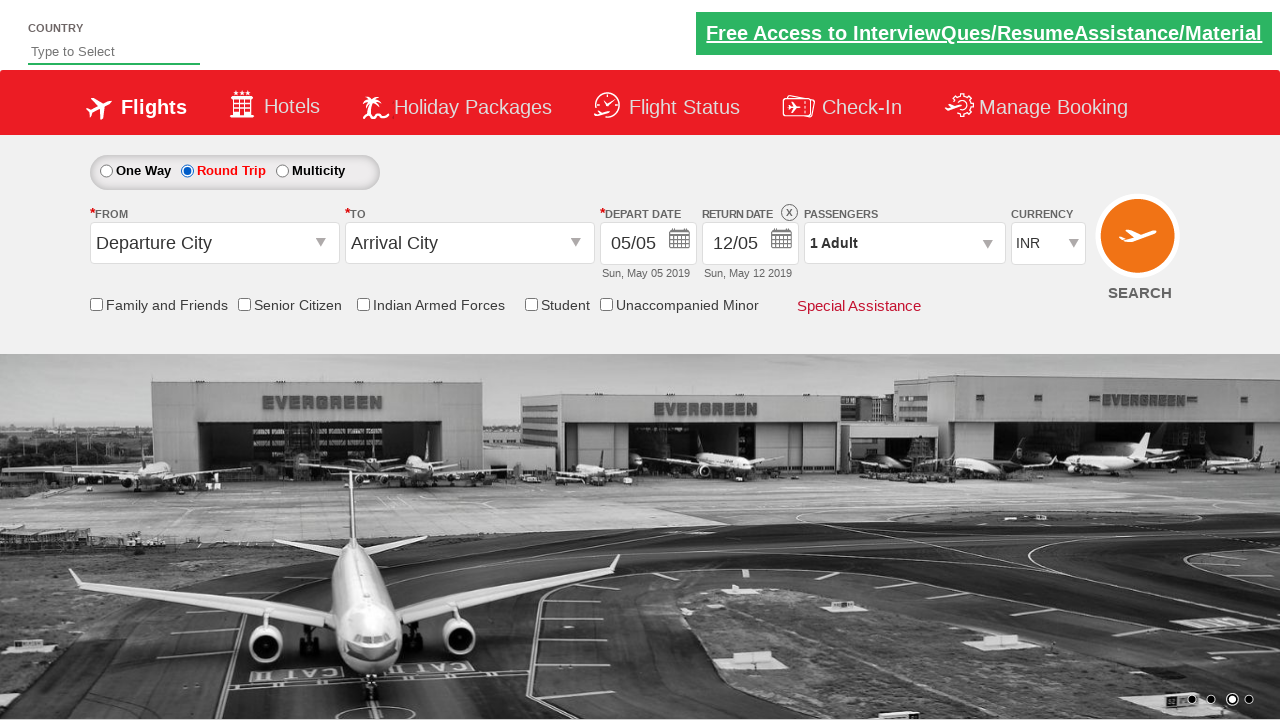